Tests search functionality on jocar.com.br by entering a product search term ("óleo do motor" - motor oil) and clicking the search button, then verifying results are displayed.

Starting URL: https://www.jocar.com.br

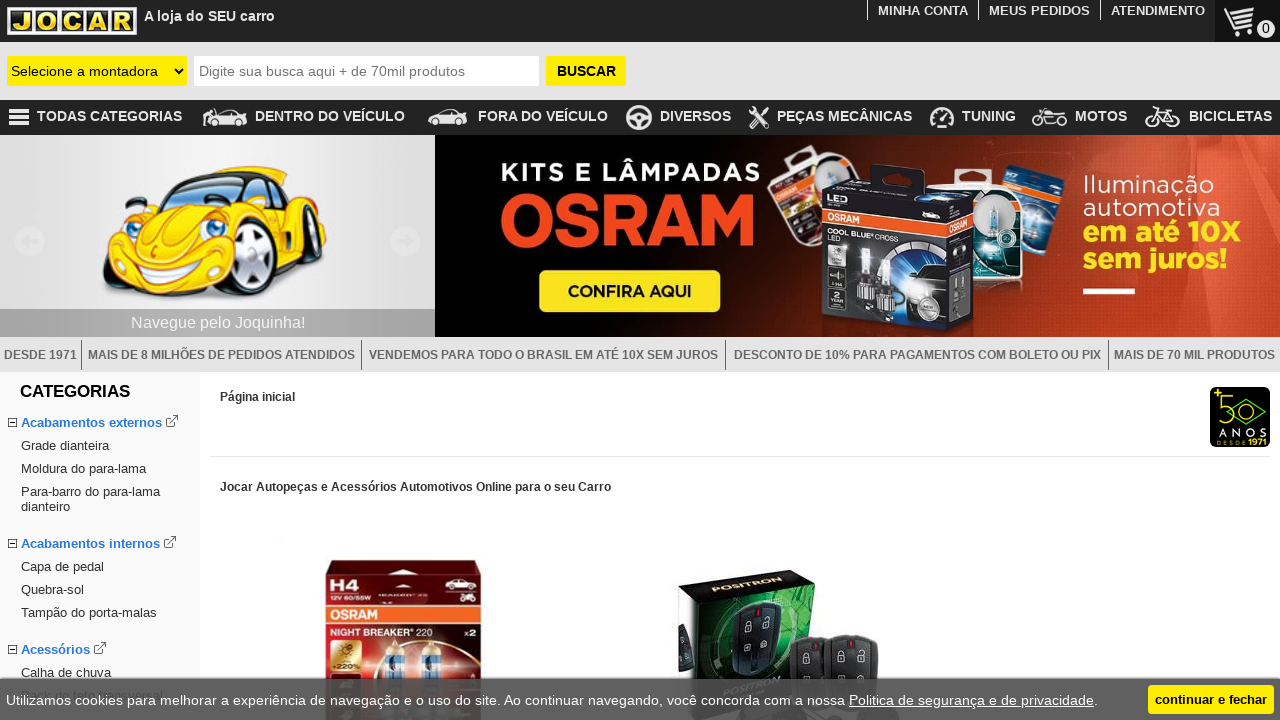

Filled search box with 'óleo do motor' (motor oil) on #ctl00_ctl00_mstContentMain_mstCabecalho_CabBusca1_txtDescricao
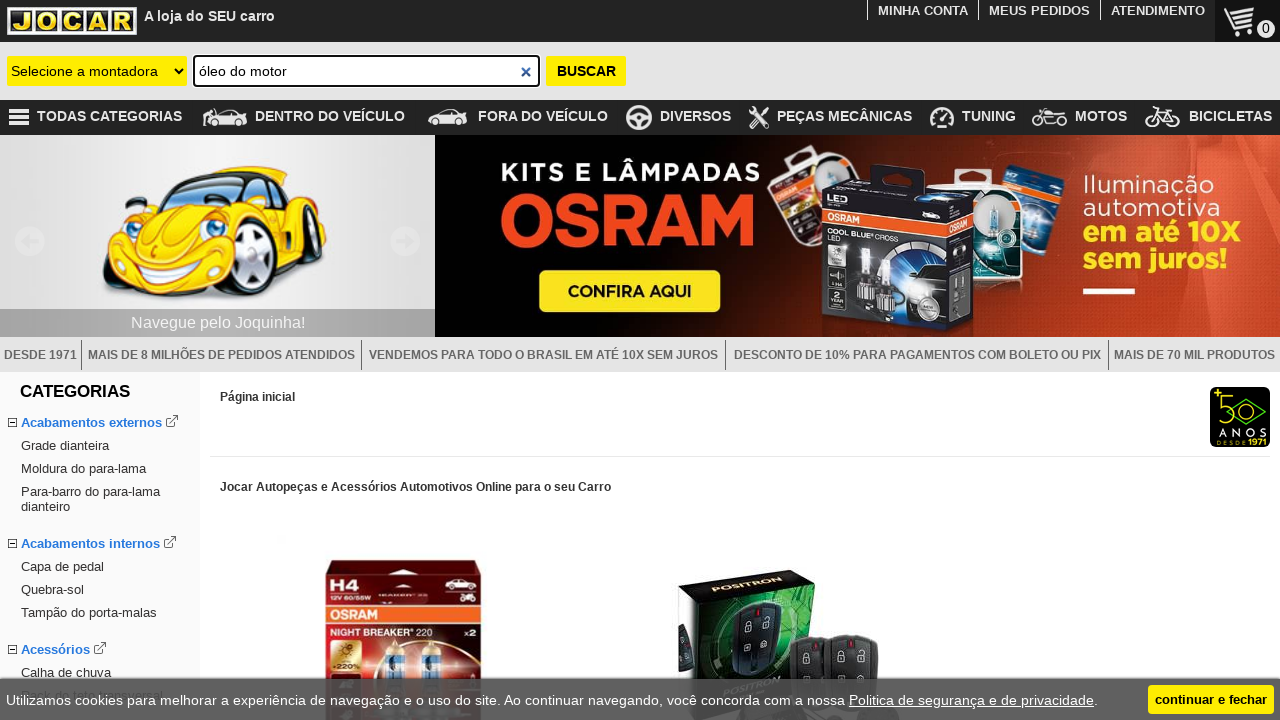

Clicked search button to perform search at (586, 71) on #btnBuscarCabBusca
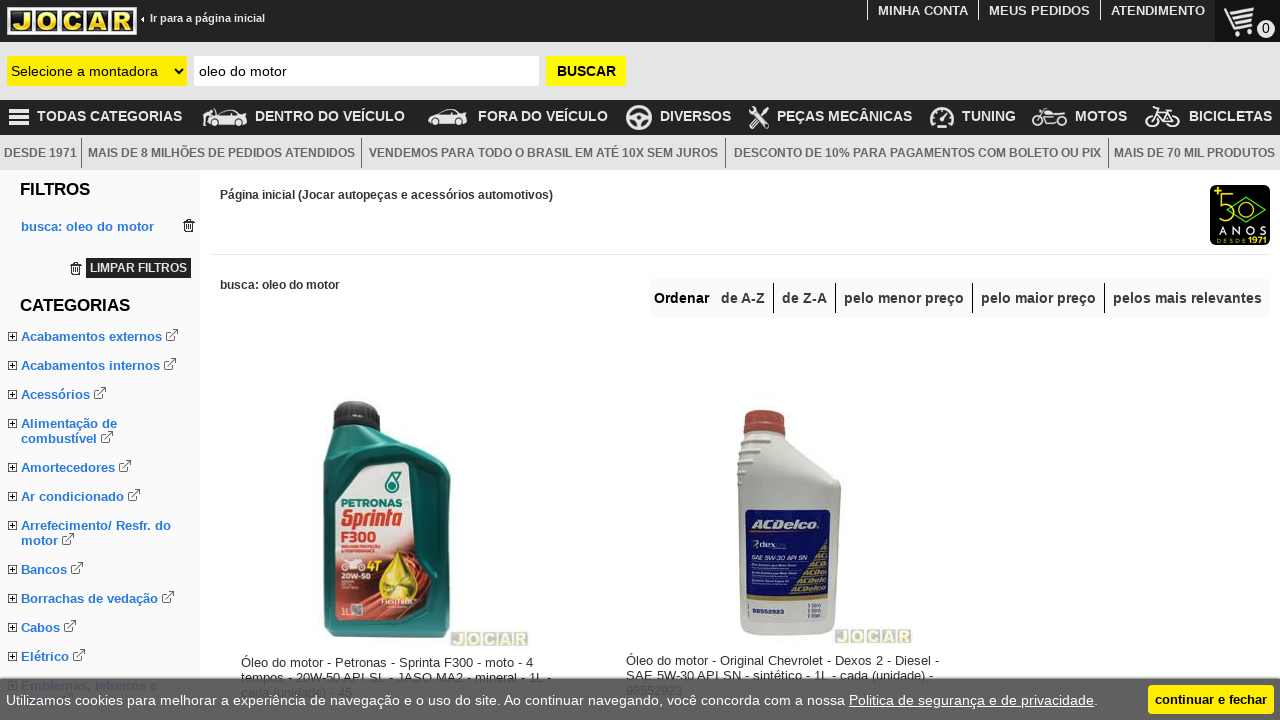

Search results loaded and displayed
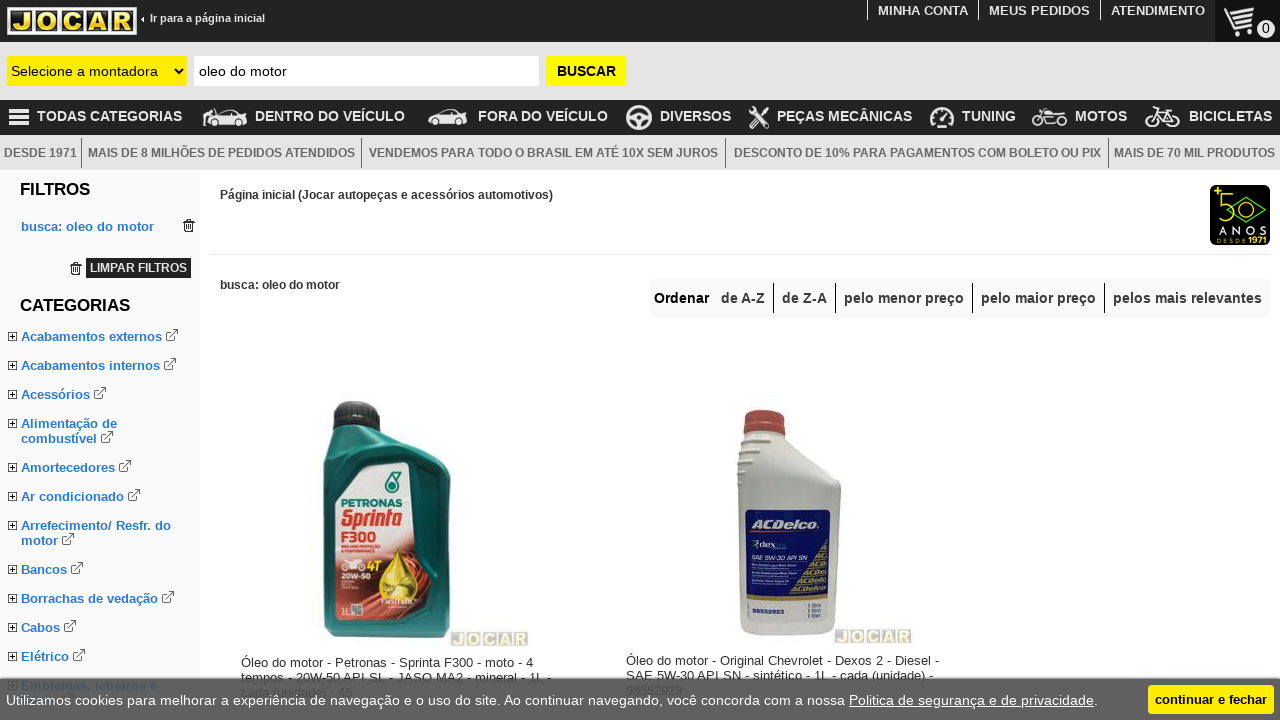

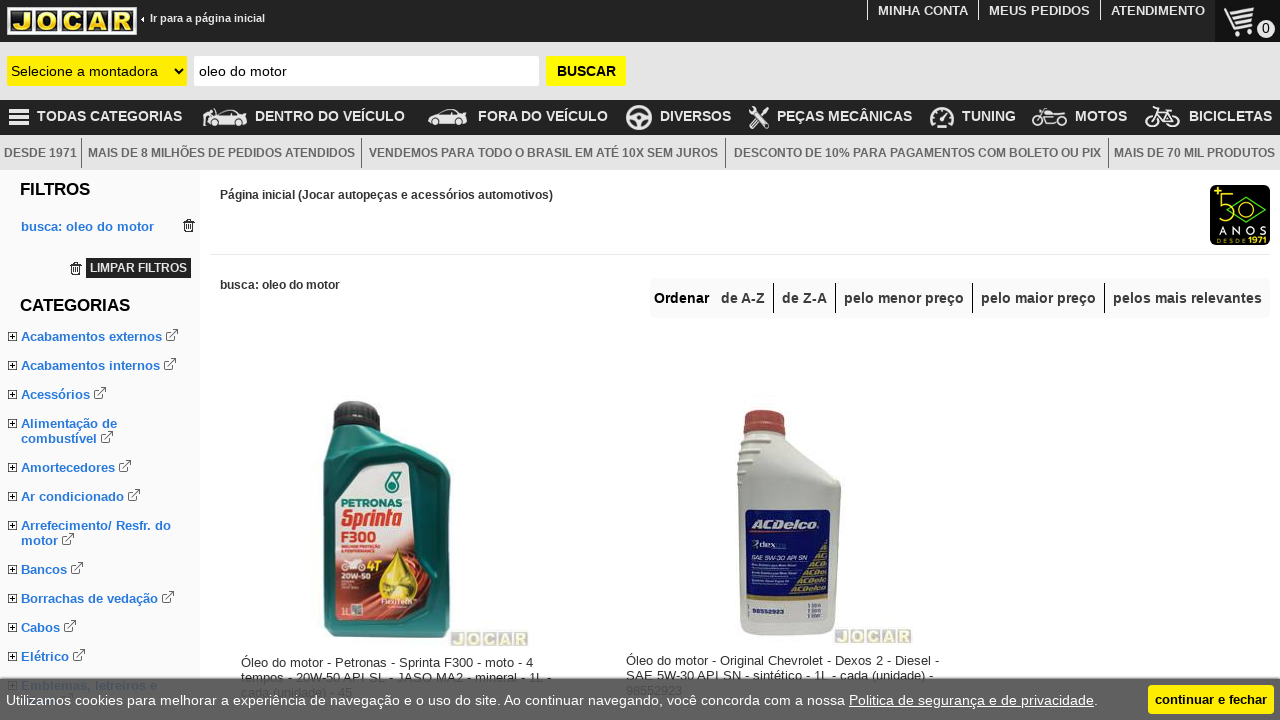